Verifies that the website logo is present by checking its alt text attribute

Starting URL: https://automationexercise.com/

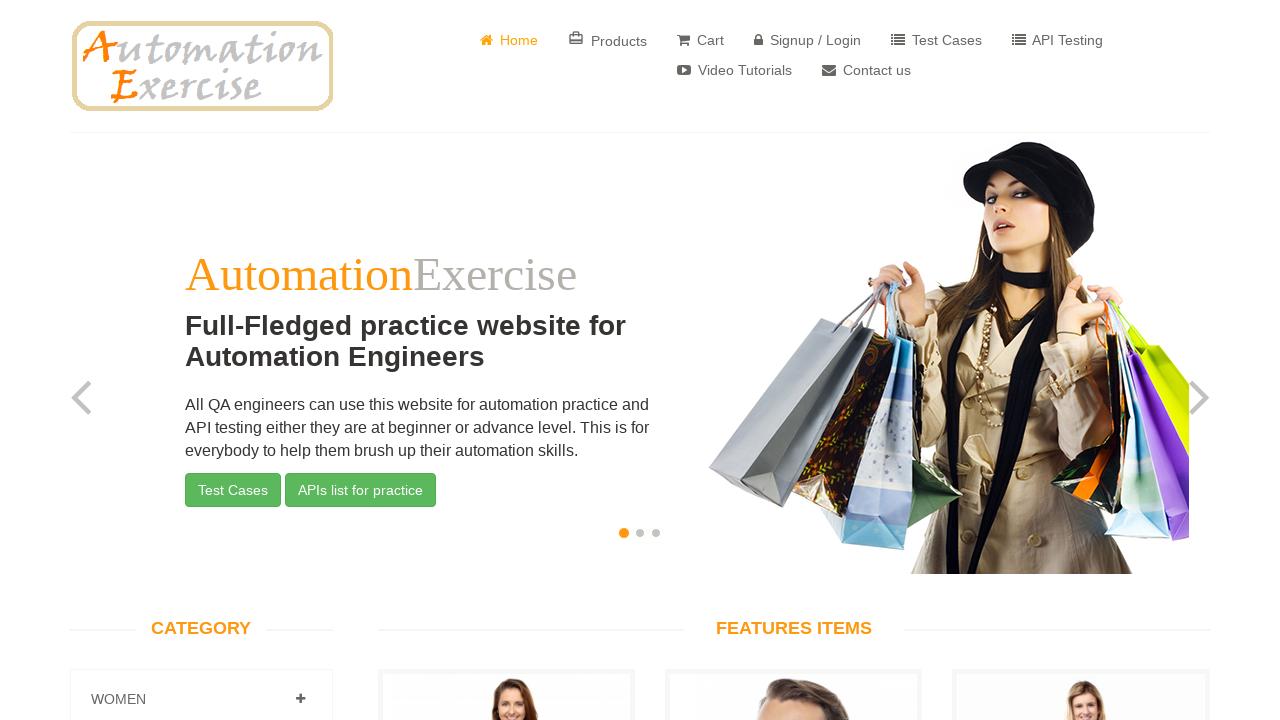

Waited for logo with alt text 'Website for automation practice' and verified its presence
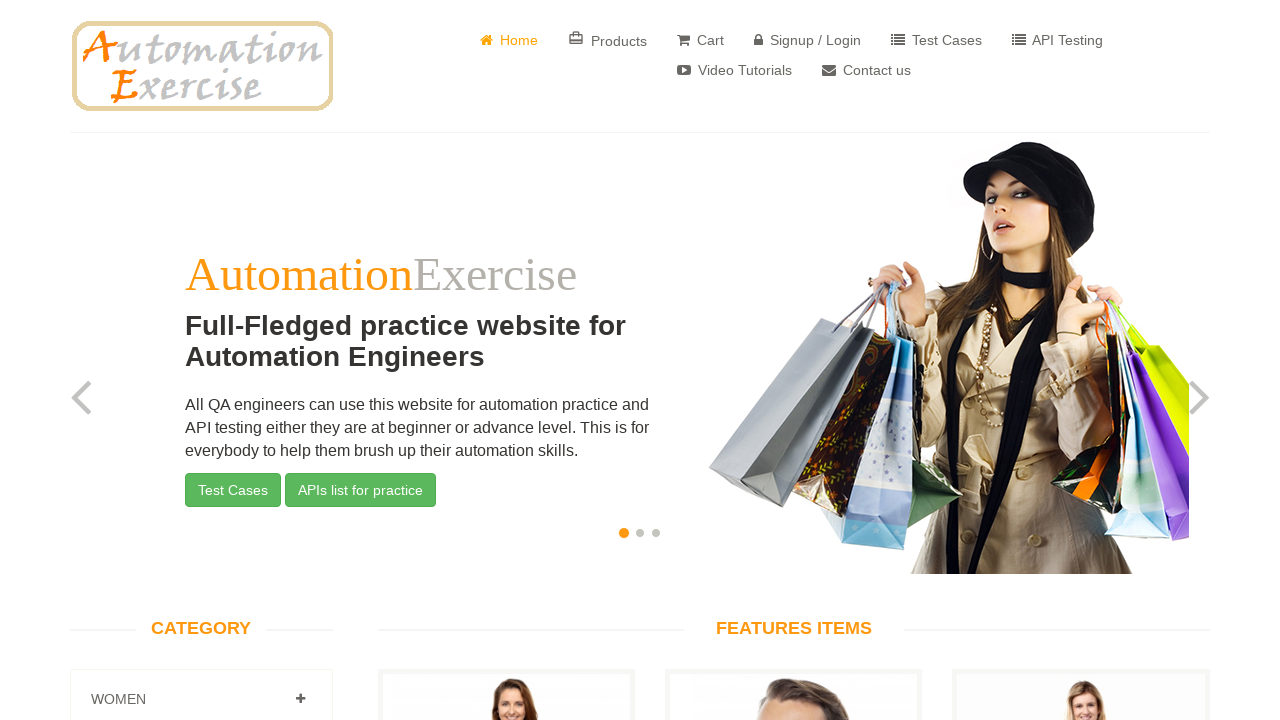

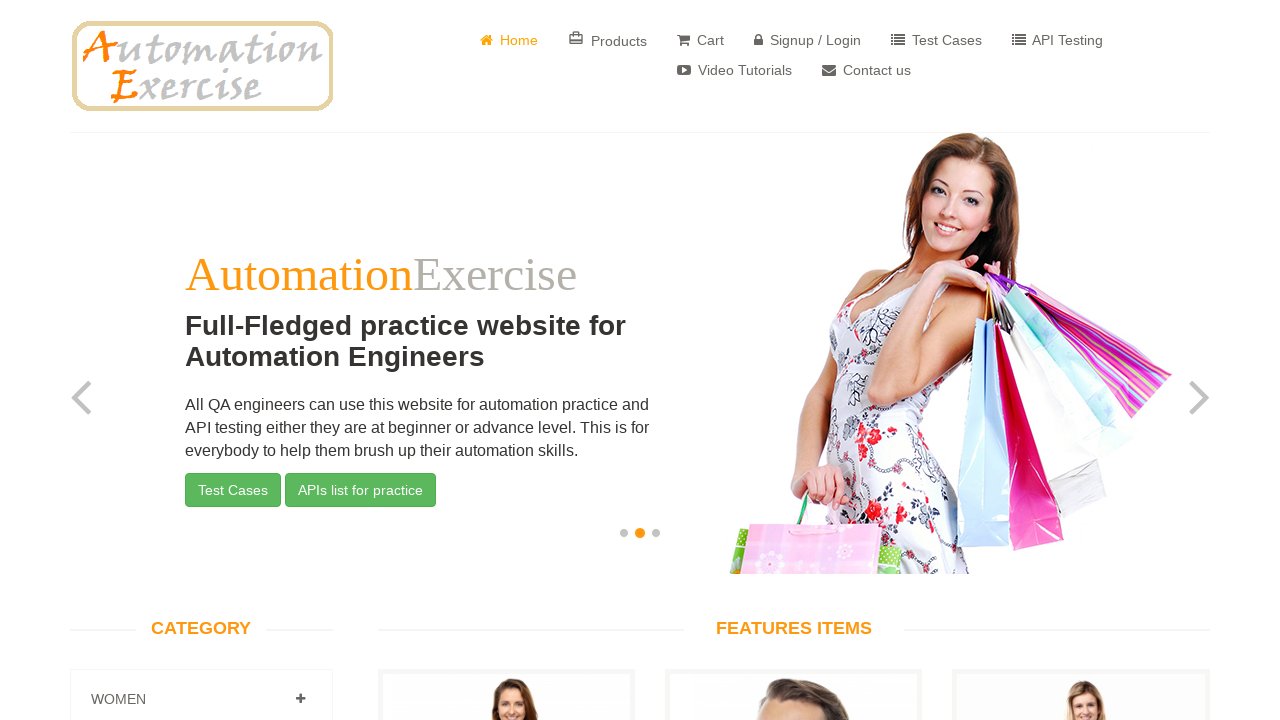